Tests keyboard input functionality by clicking on a name field, entering a name, and clicking a button on a keypress testing page

Starting URL: https://formy-project.herokuapp.com/keypress

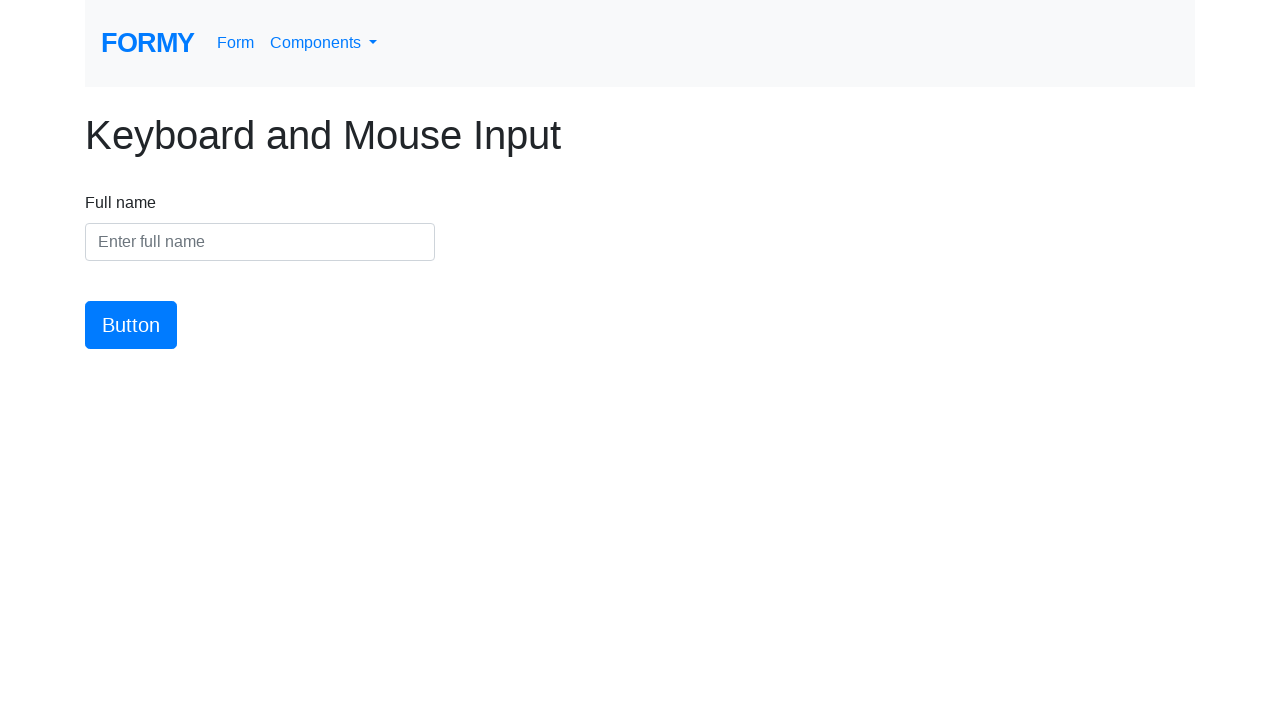

Clicked on the name input field at (260, 242) on #name
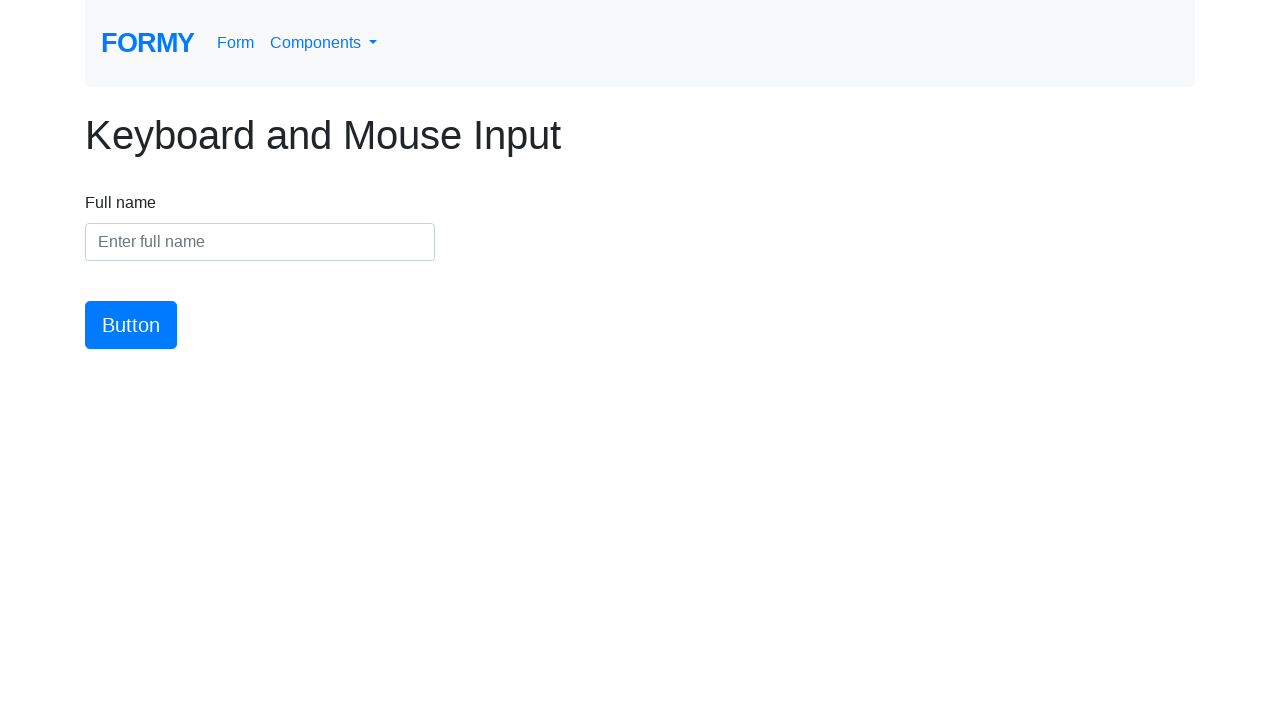

Entered 'Vishaka' in the name field on #name
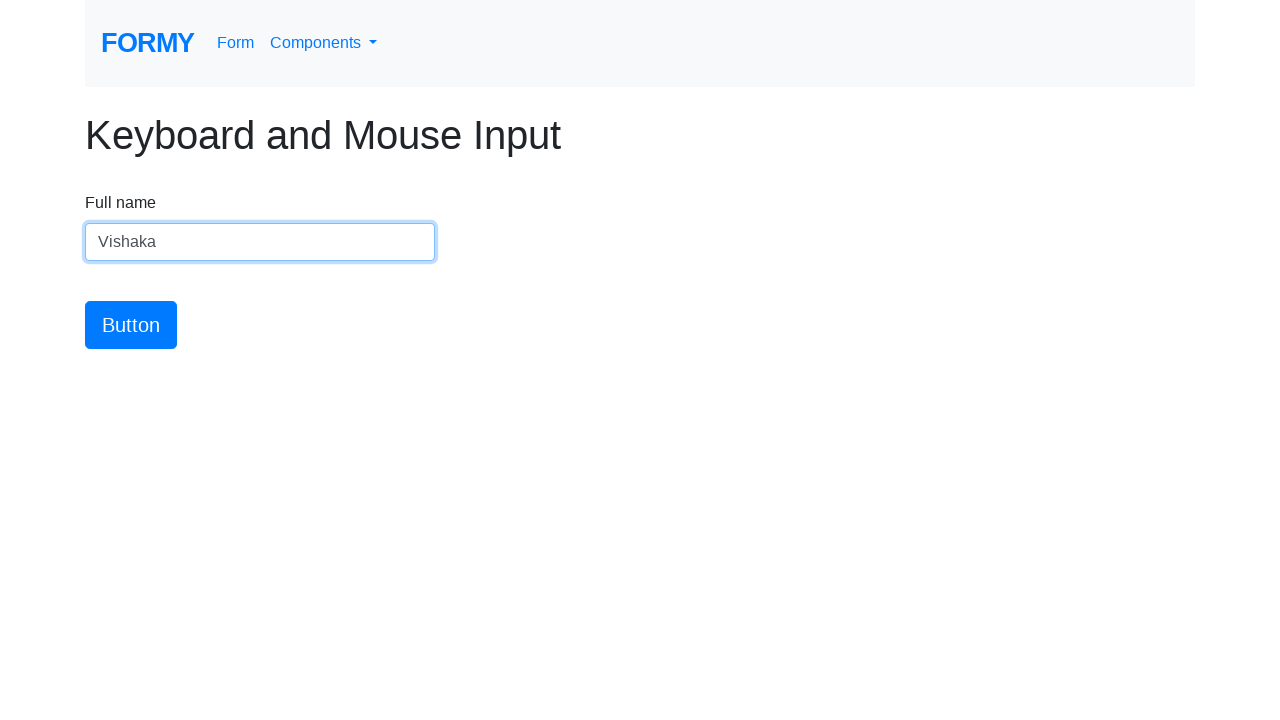

Clicked the button to submit keyboard input at (131, 325) on #button
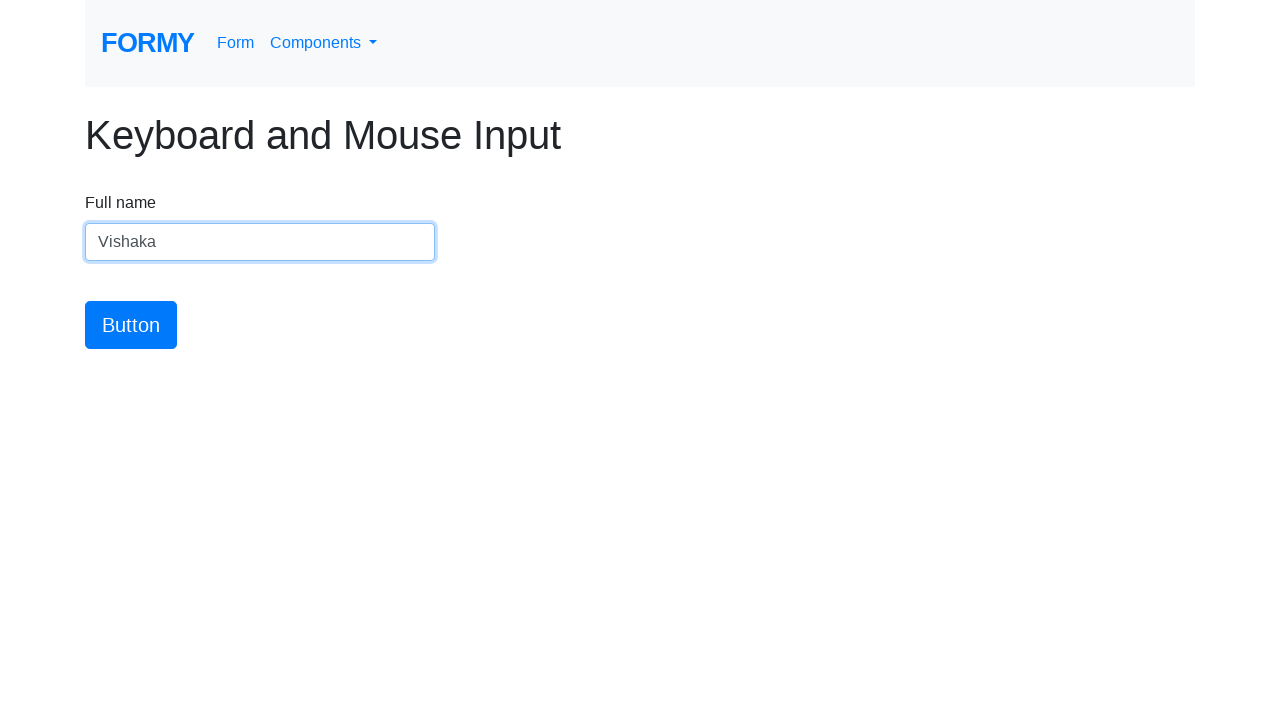

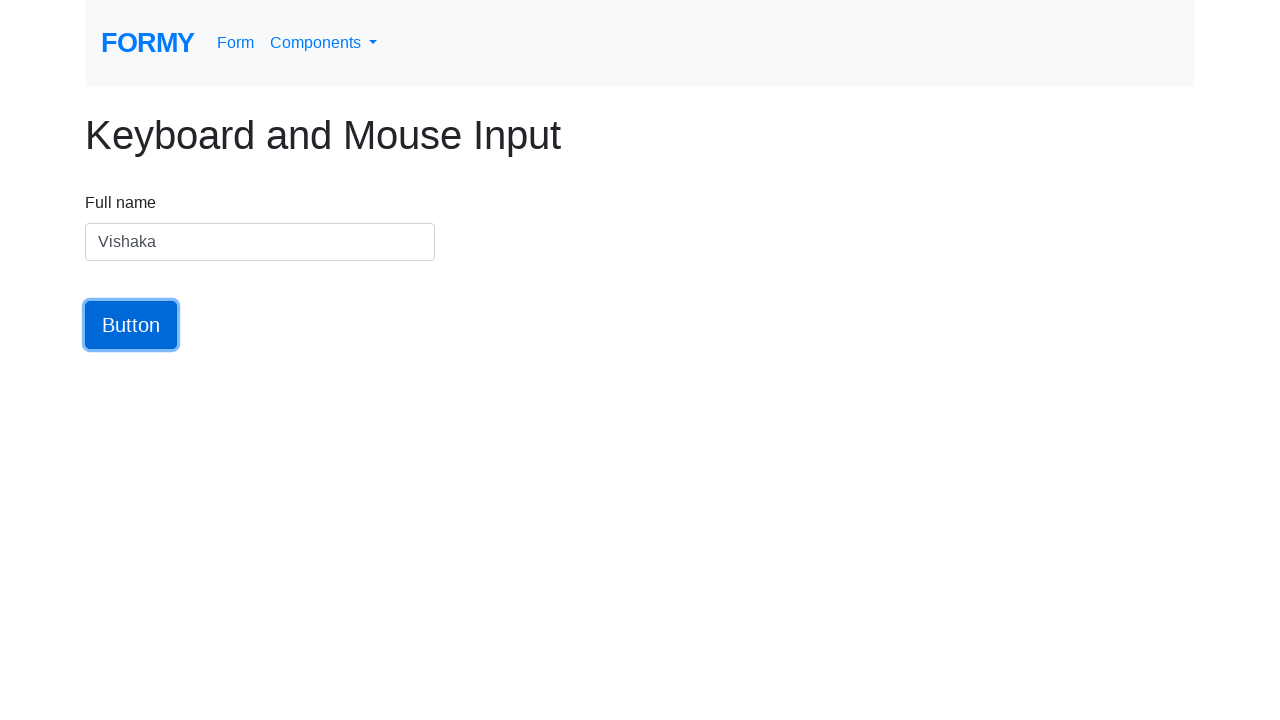